Tests the text-box form on demoqa.com by filling in full name, email, current address, and permanent address fields, then submitting the form.

Starting URL: https://demoqa.com/text-box

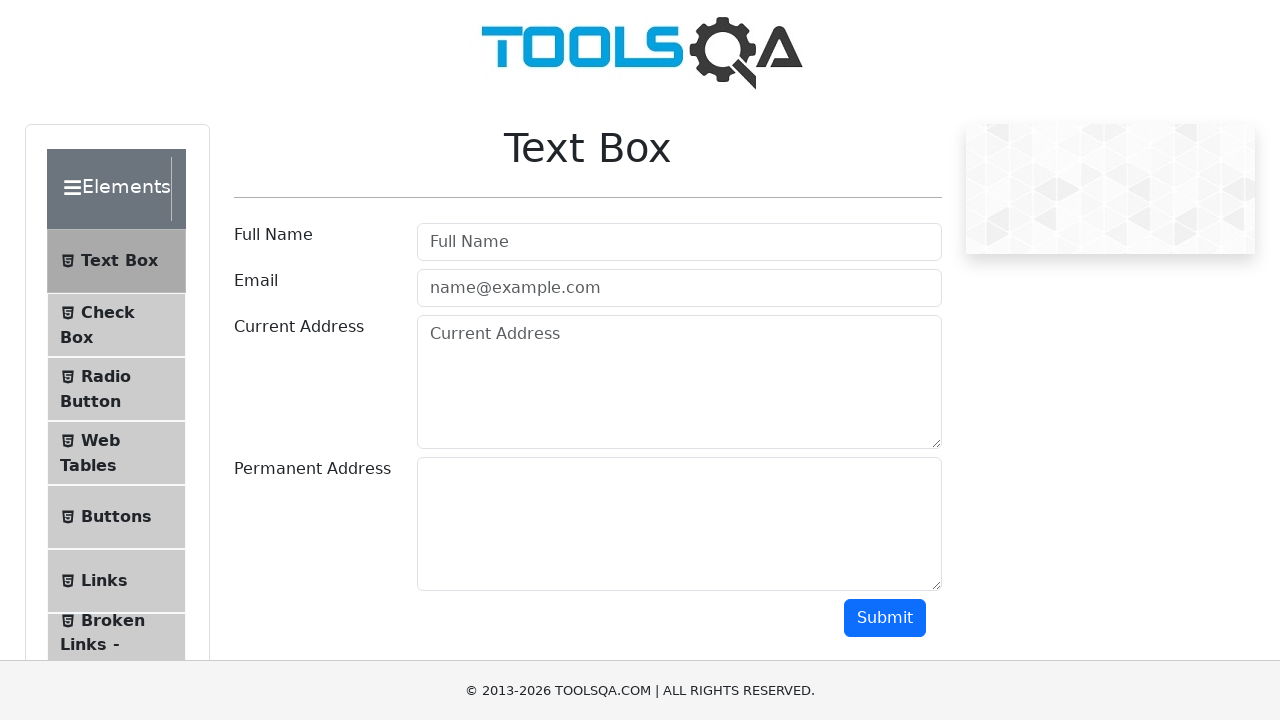

Filled full name field with 'Testing Testingyan' on #userName
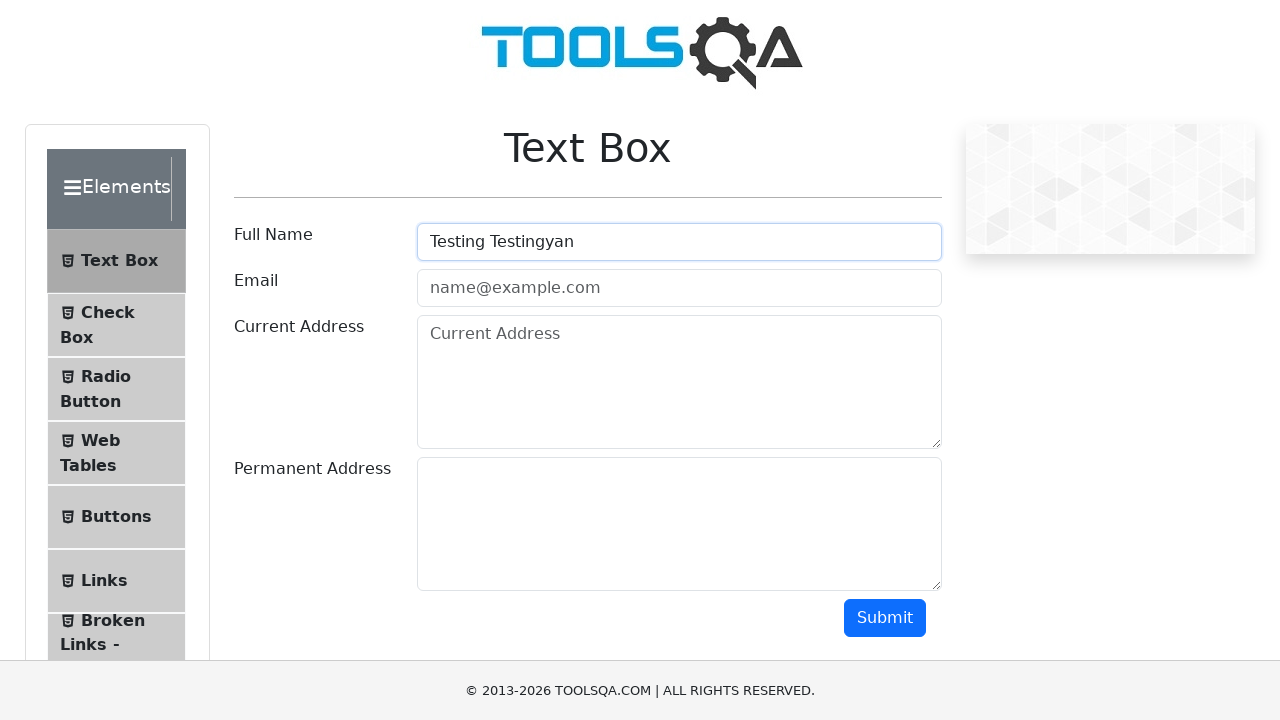

Filled email field with 'Testing@test.com' on #userEmail
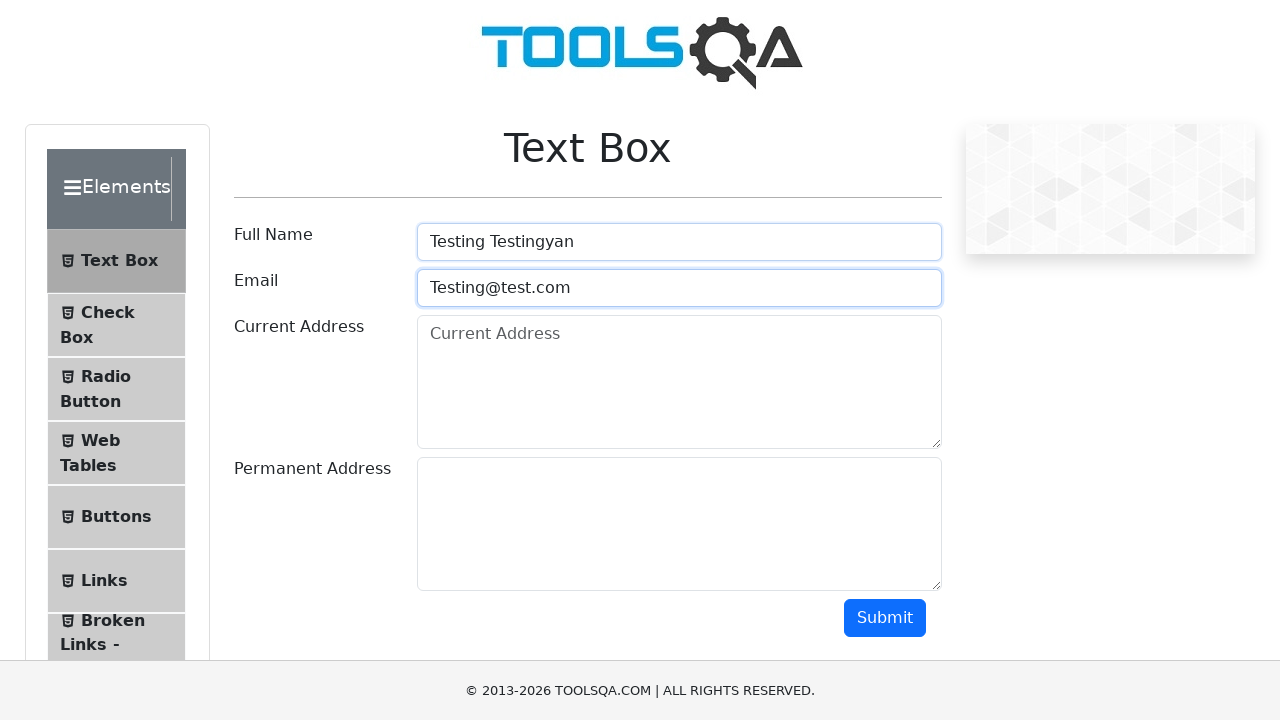

Filled current address field with 'Current Address' on #currentAddress
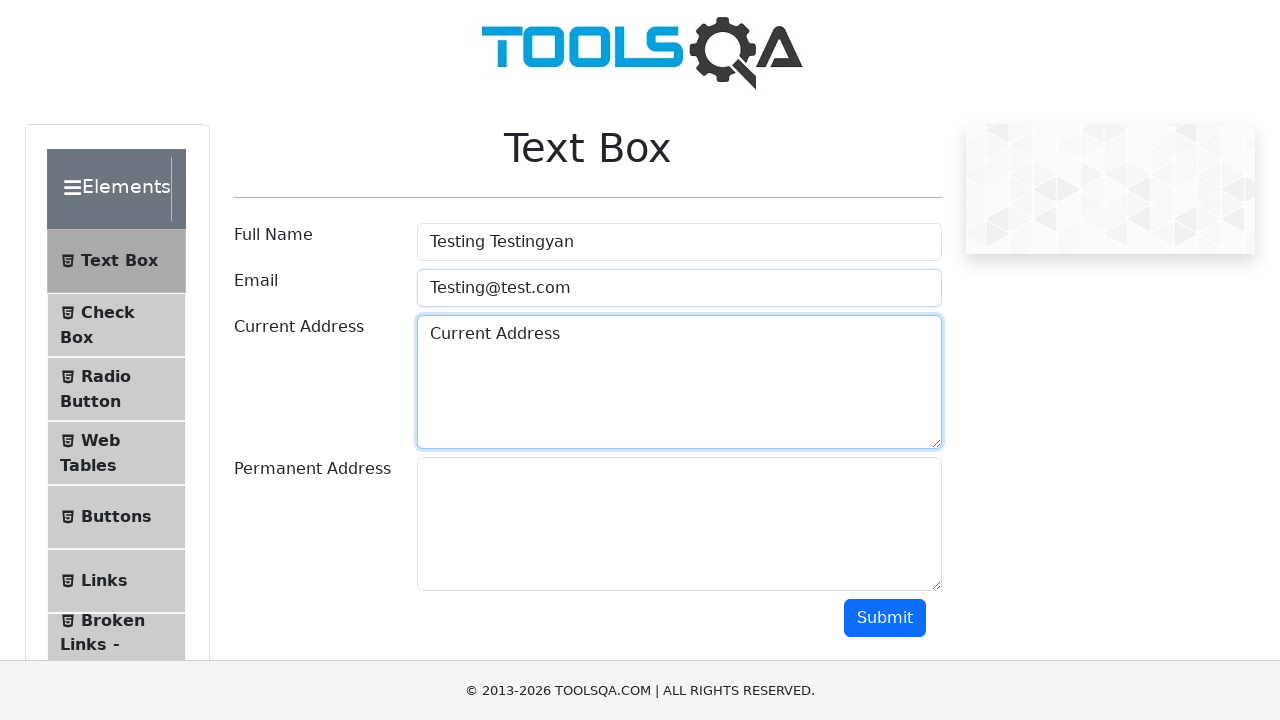

Filled permanent address field with 'Permanent Address' on #permanentAddress
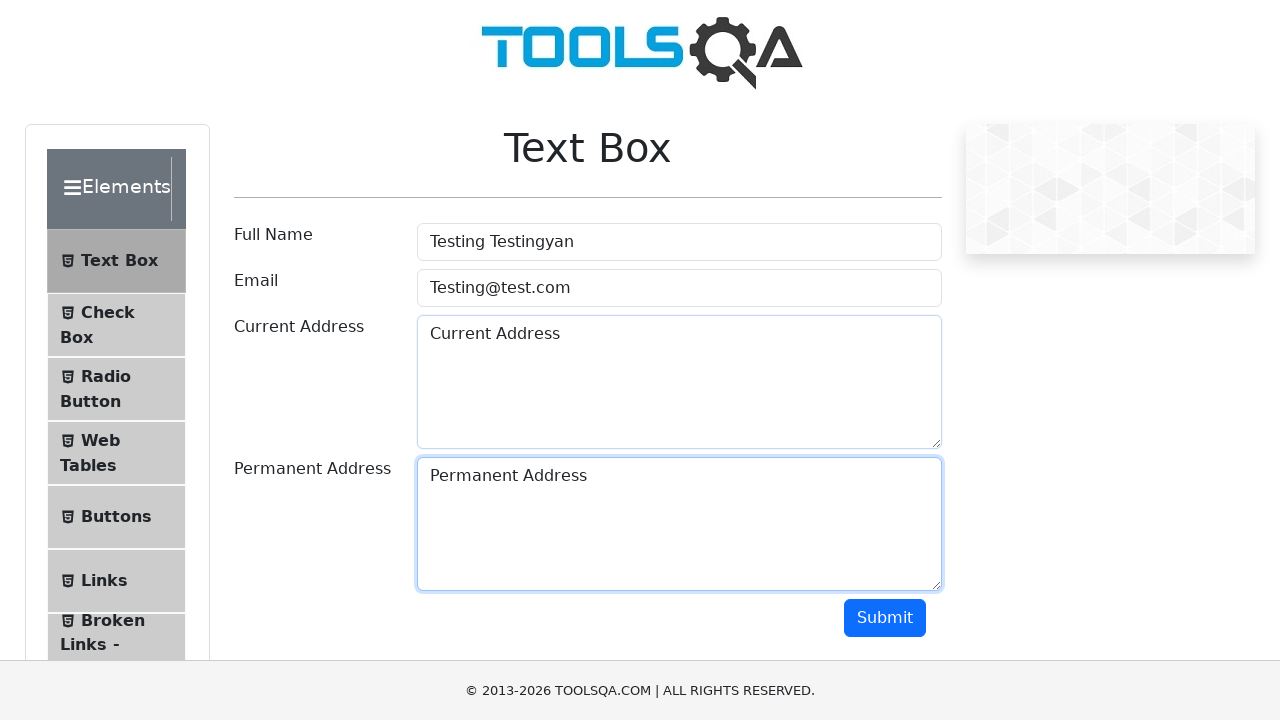

Clicked submit button to submit the form at (885, 618) on #submit
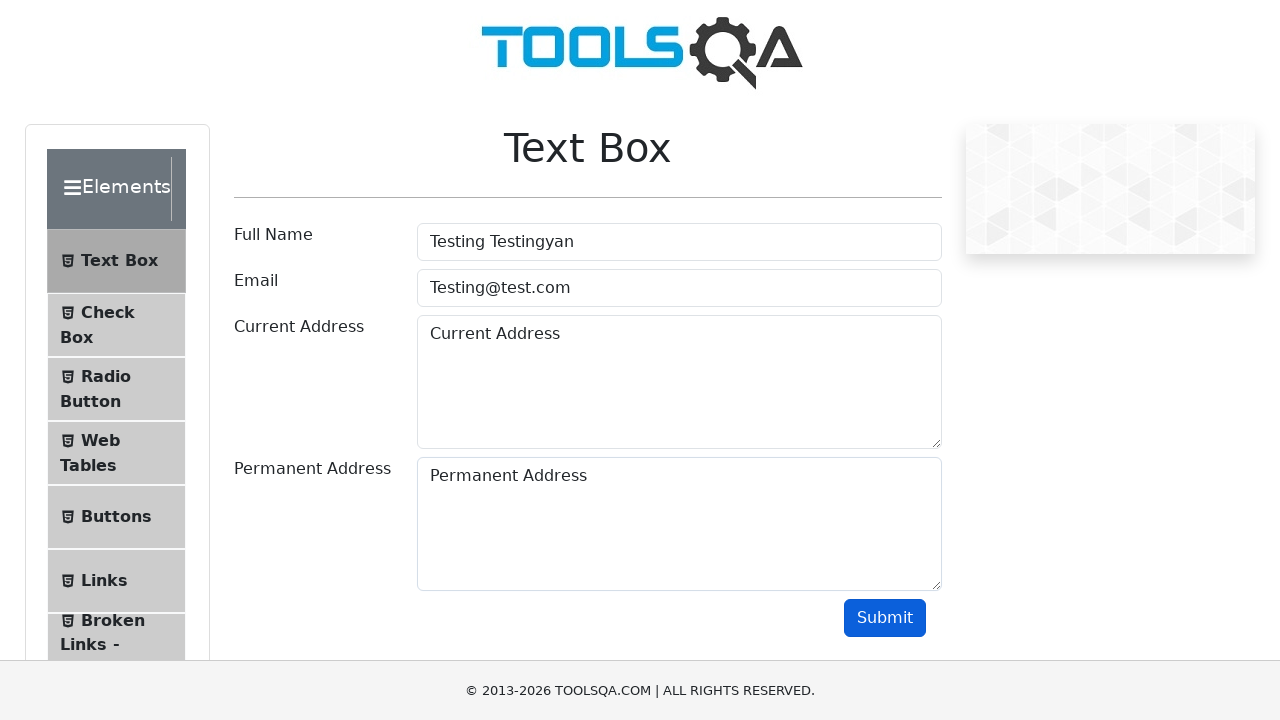

Form output section loaded successfully
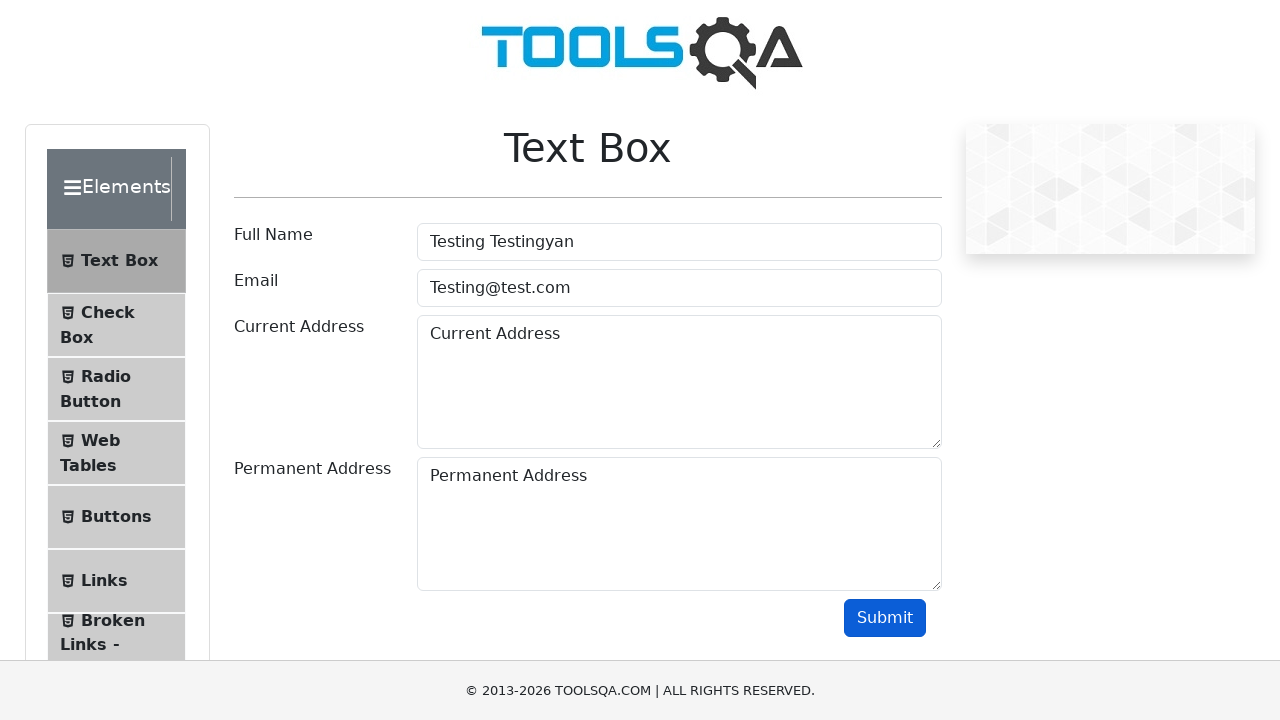

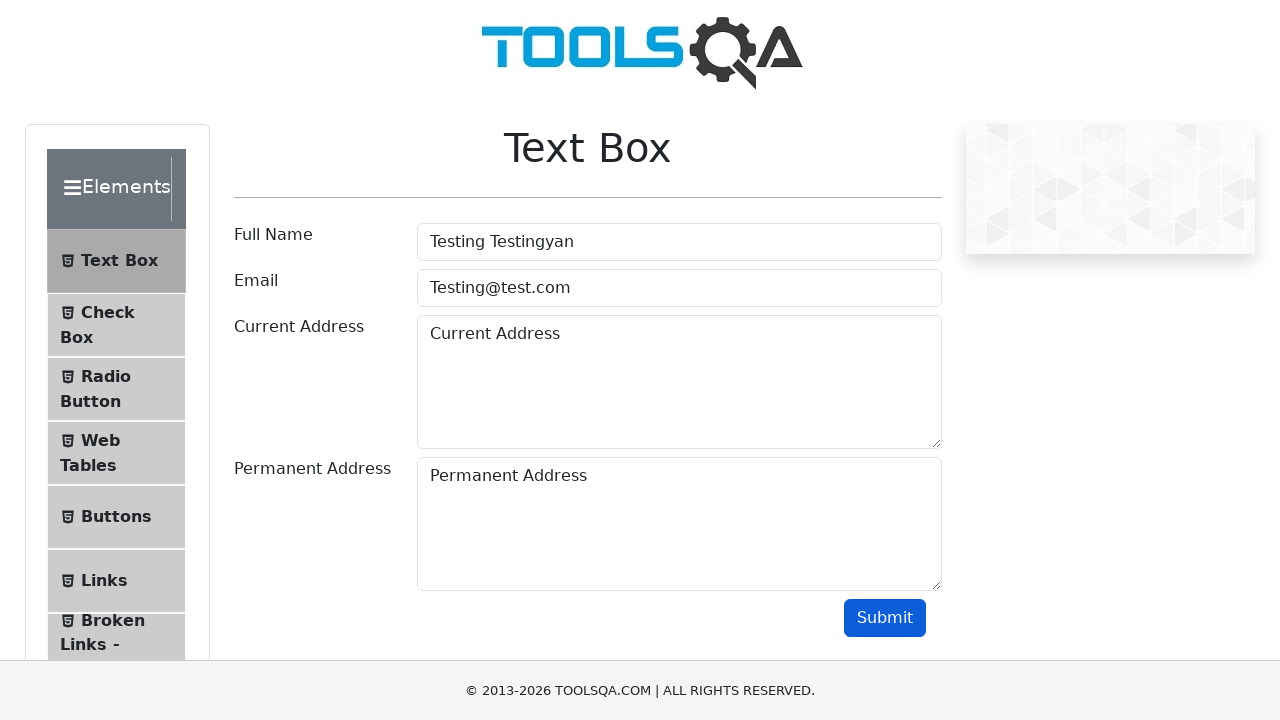